Tests alert handling functionality by clicking a button to trigger an alert and then accepting it

Starting URL: https://www.leafground.com/alert.xhtml

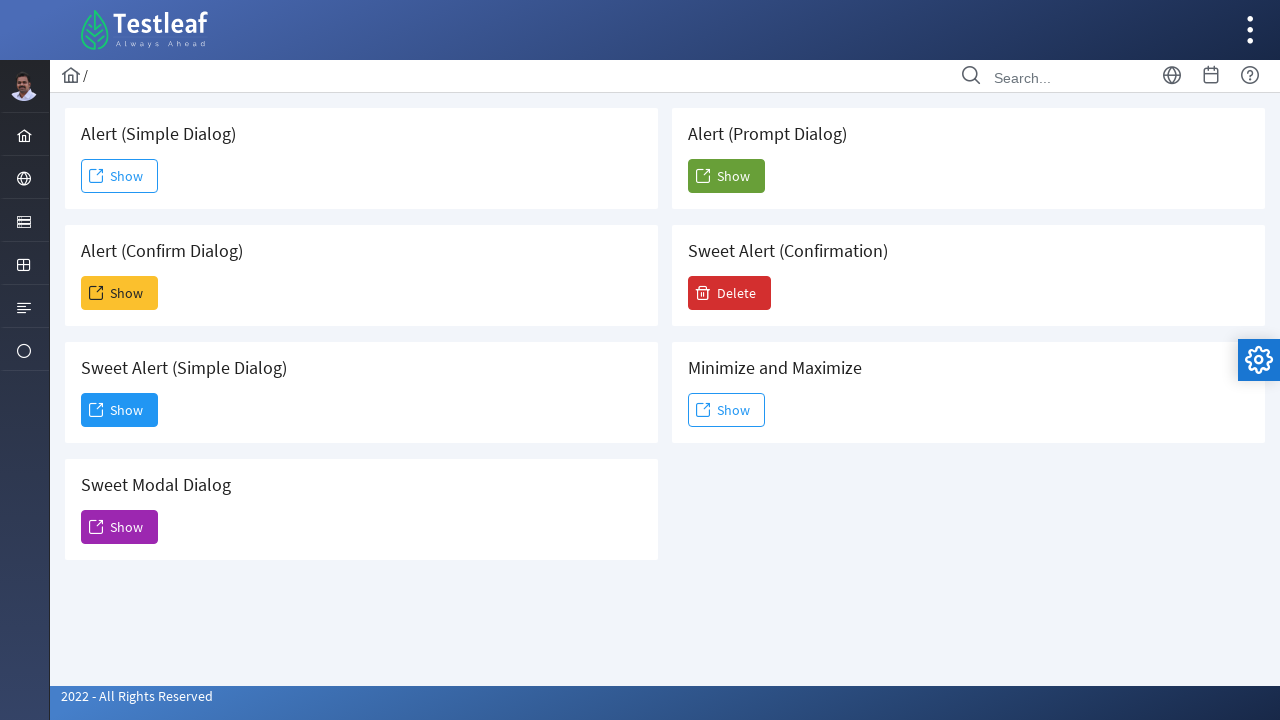

Clicked the first Show button to trigger alert at (120, 176) on xpath=(//span[text()='Show'])[position()=1]
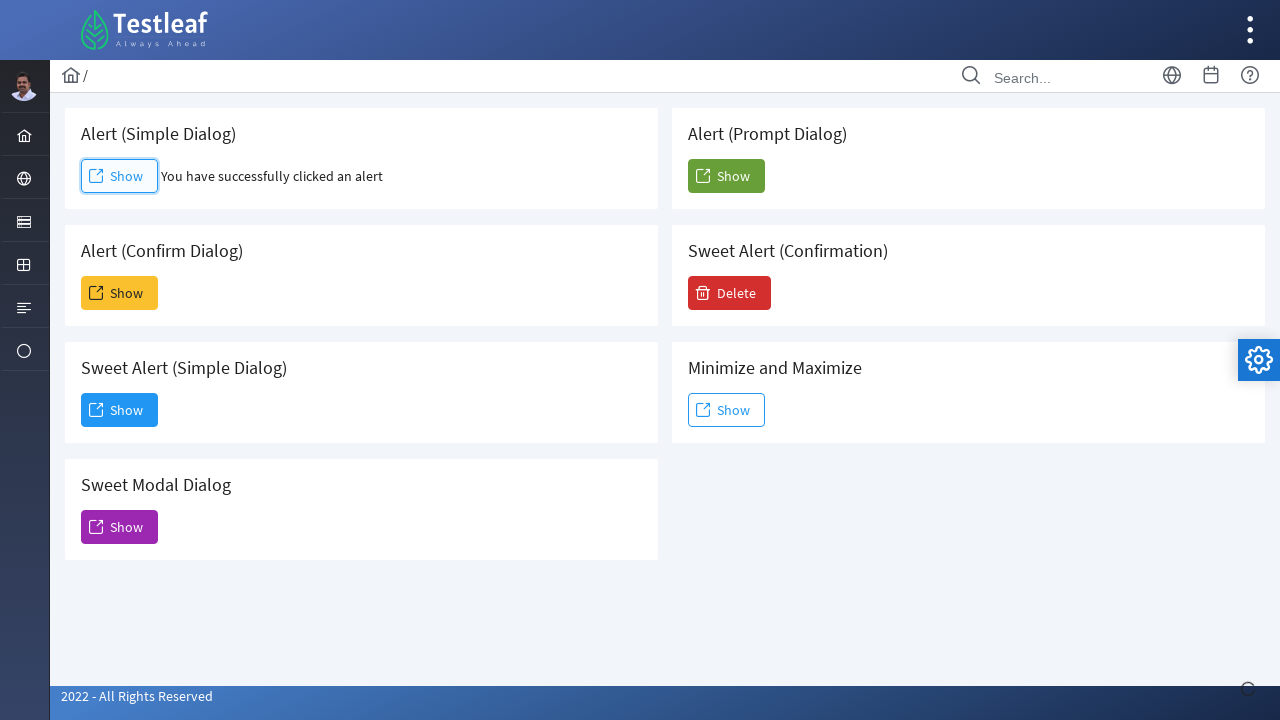

Set up dialog handler to automatically accept alerts
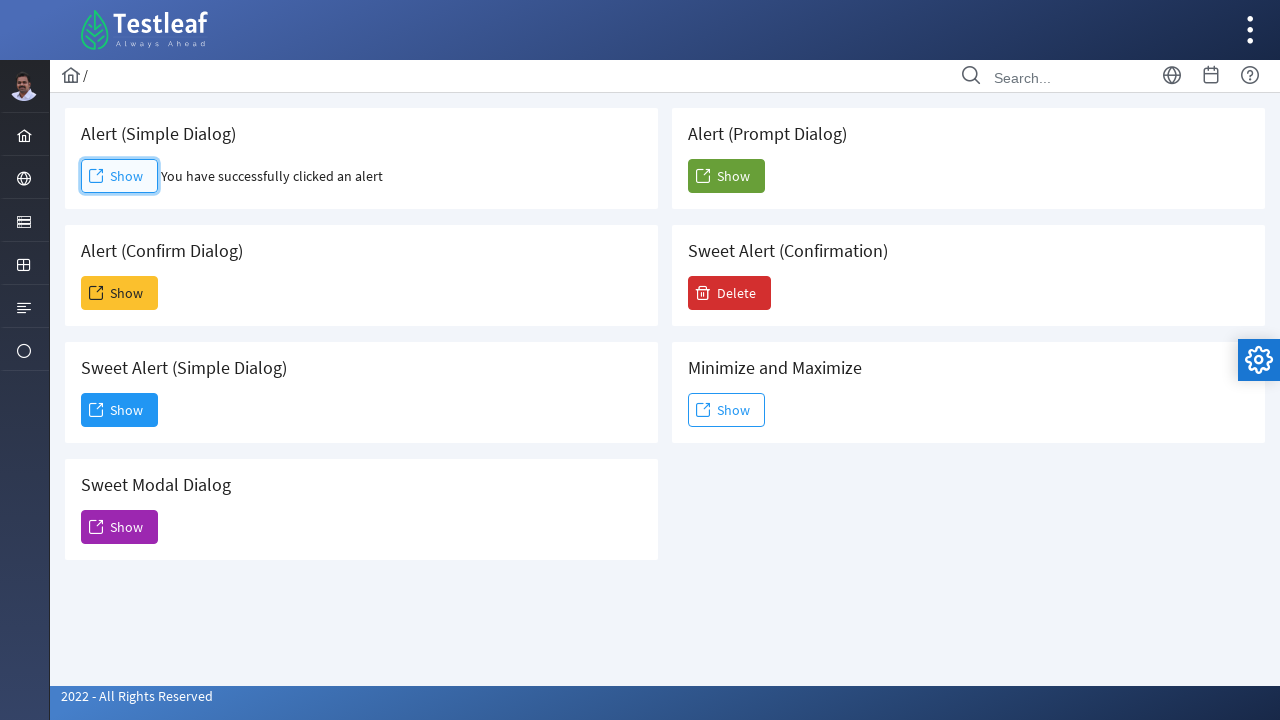

Clicked the Show button again to trigger alert that will be auto-accepted at (120, 176) on xpath=(//span[text()='Show'])[position()=1]
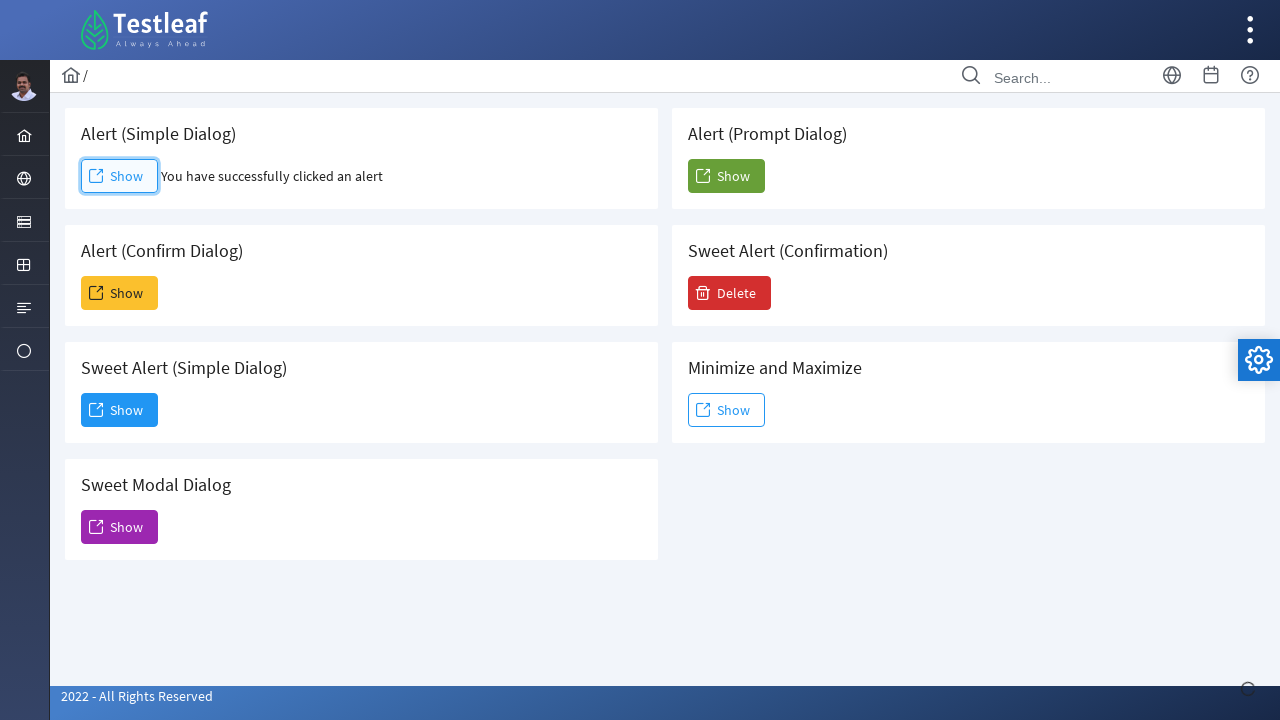

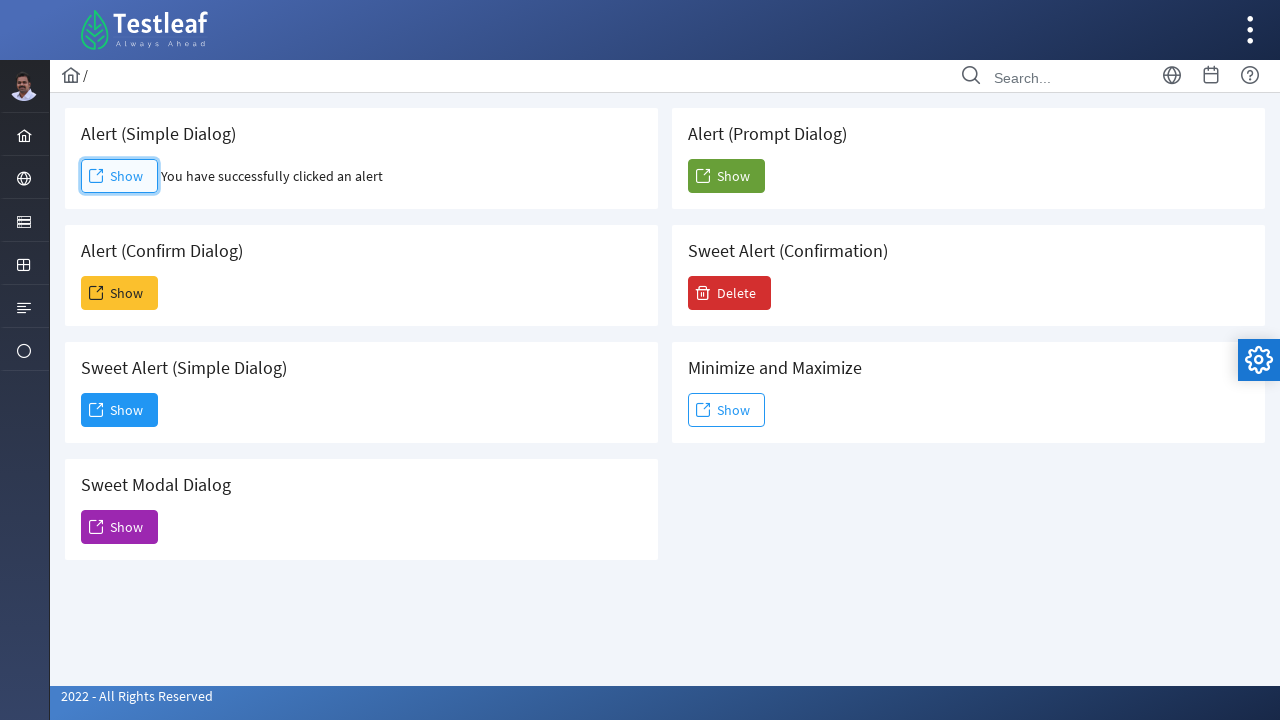